Tests date picker functionality by setting dates in two date picker fields using JavaScript execution

Starting URL: http://demo.automationtesting.in/Datepicker.html

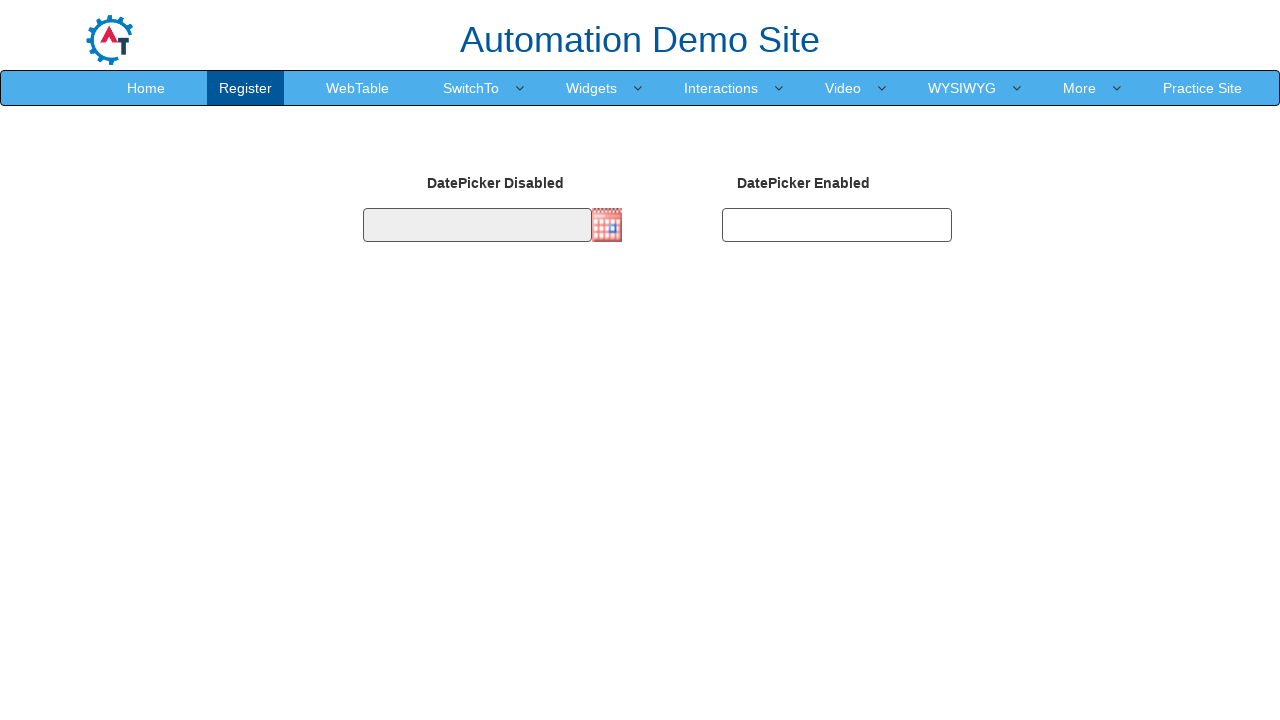

Set date in first date picker to 15/03/2024 using JavaScript
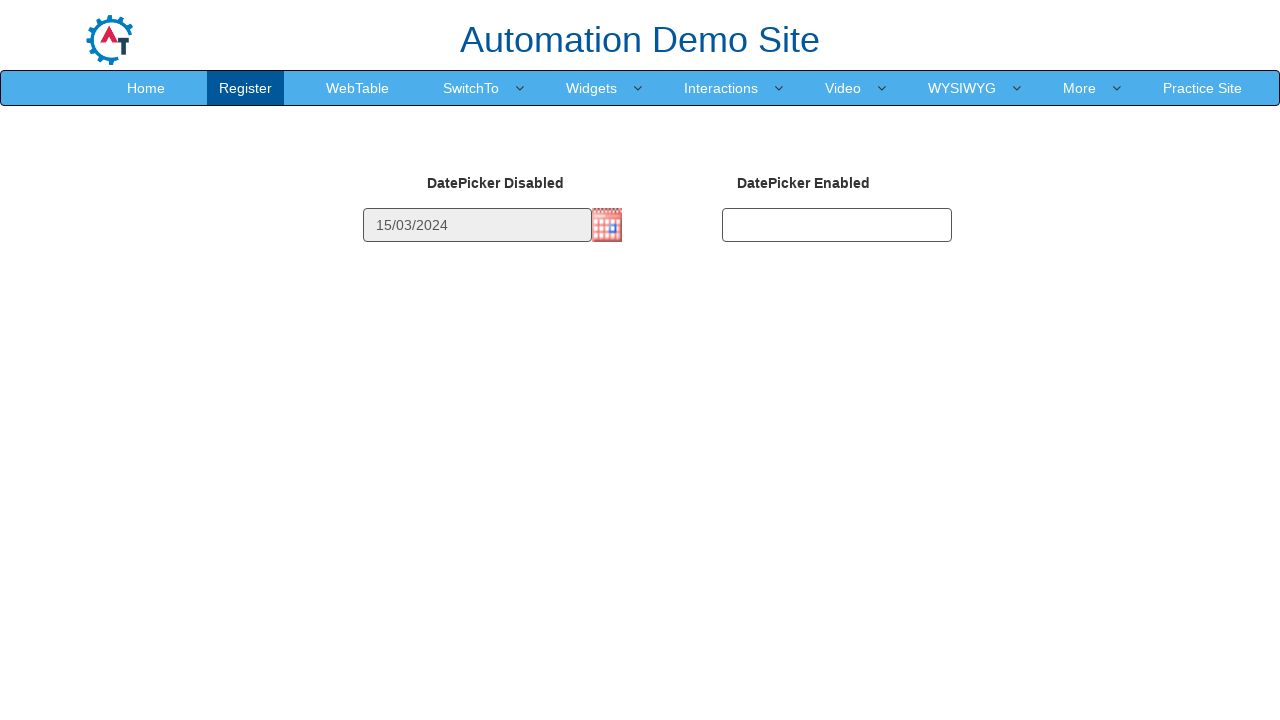

Set date in second date picker to 15/03/2024 using JavaScript
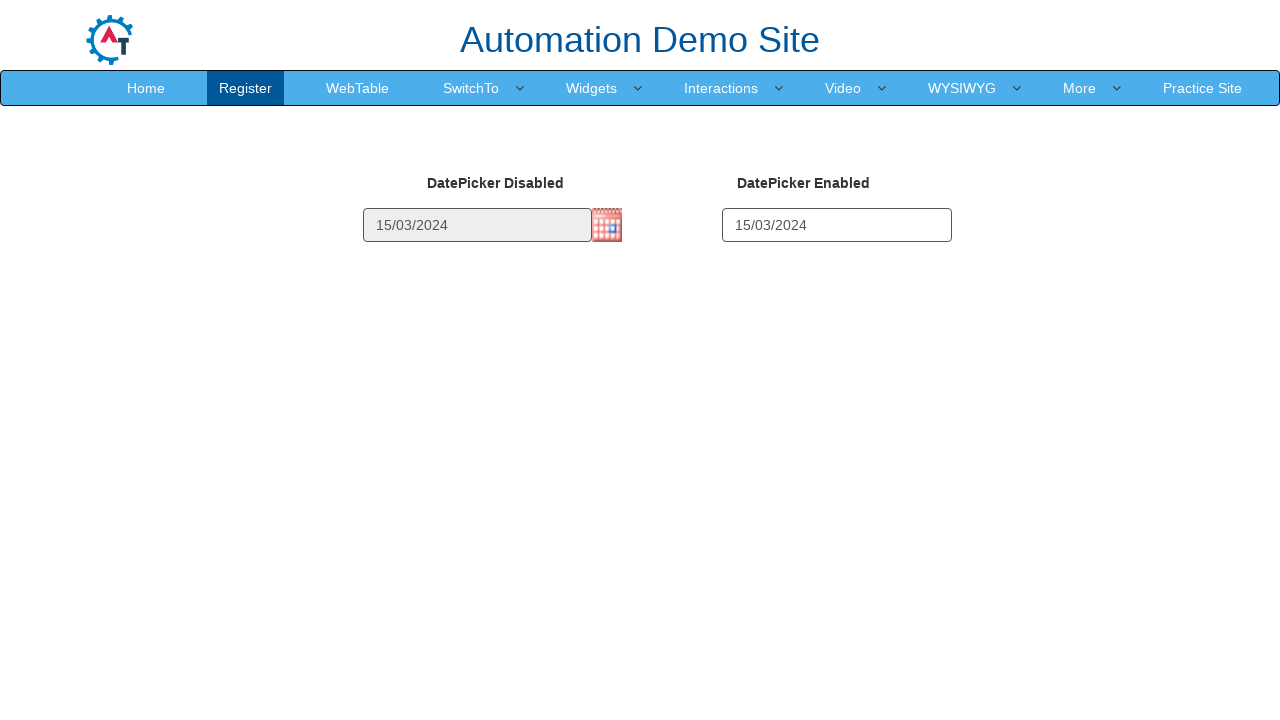

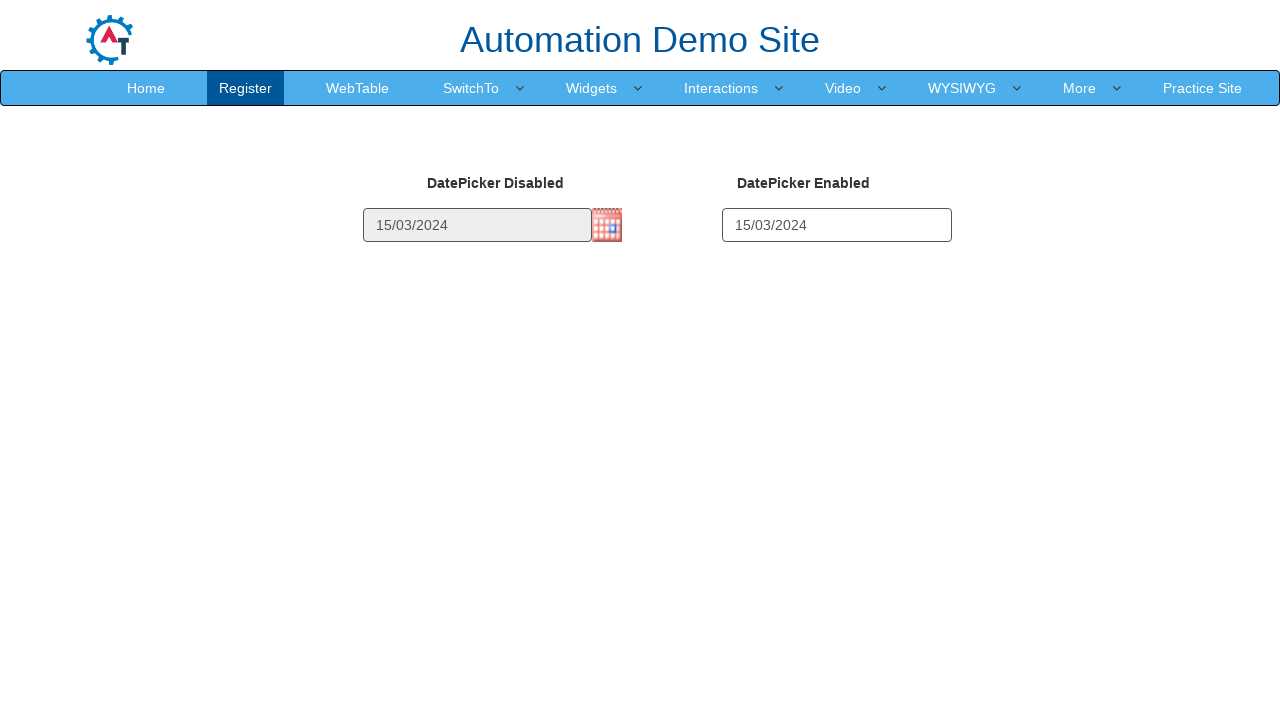